Tests the file upload functionality on a practice automation site by uploading a single file and then multiple files, verifying that the upload status messages display correctly.

Starting URL: https://testautomationpractice.blogspot.com/

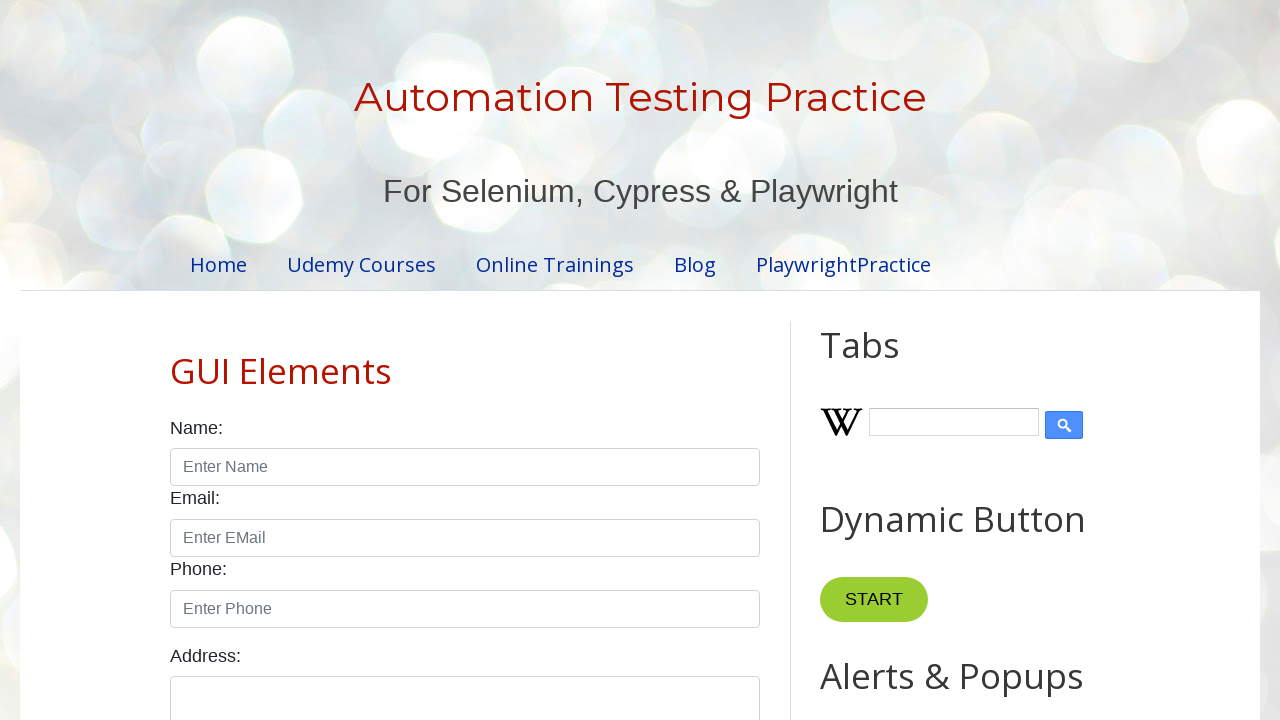

Set input file for single file upload with testfile.html
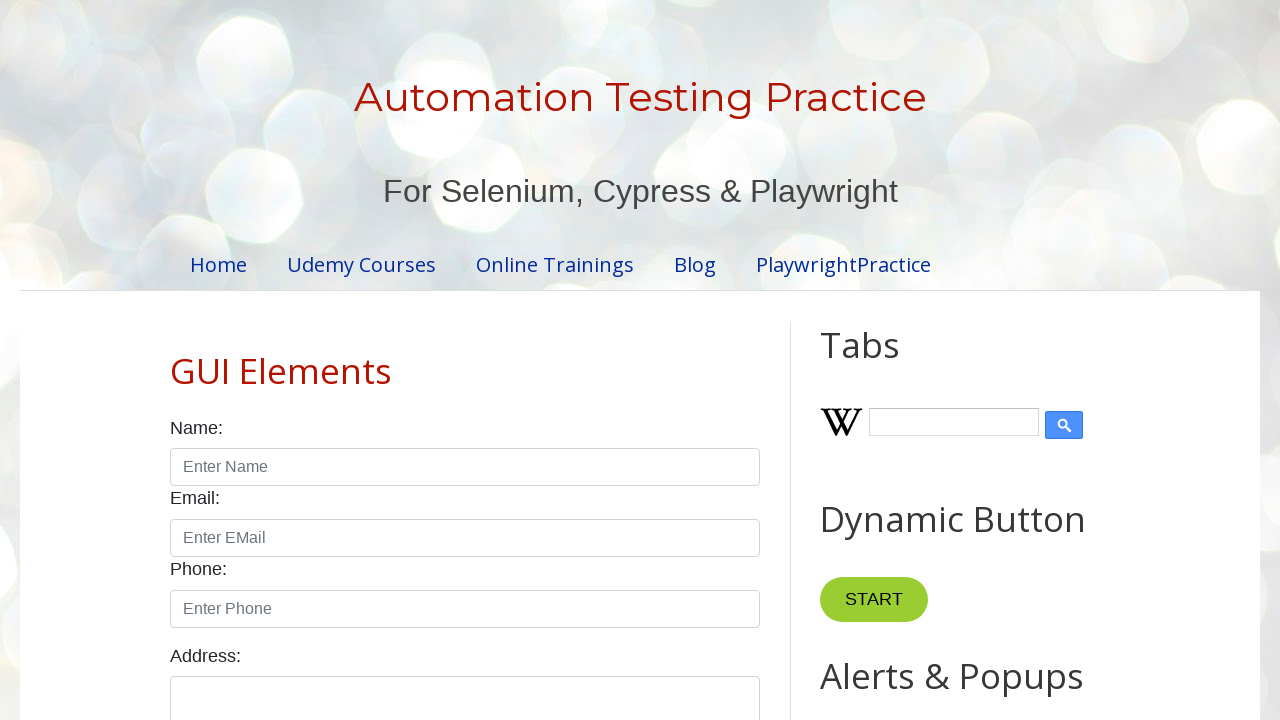

Clicked Upload Single File button at (578, 361) on internal:role=button[name="Upload Single File"i]
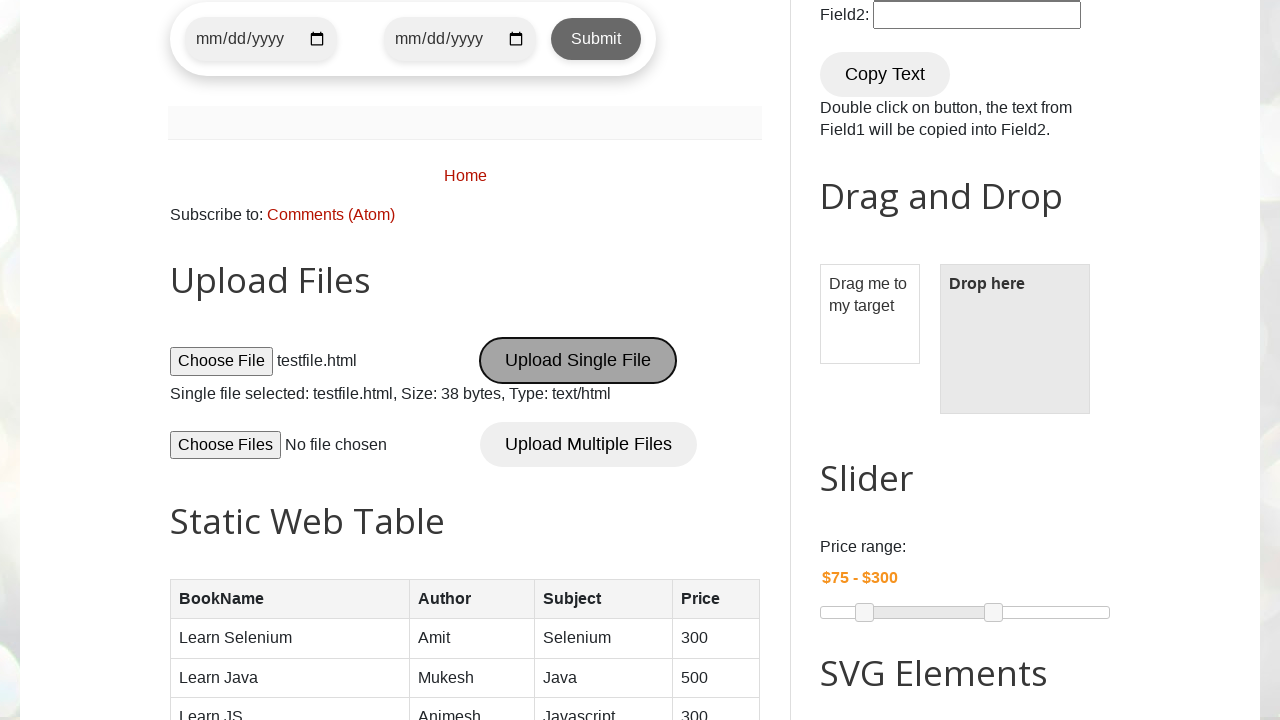

Single file status element appeared
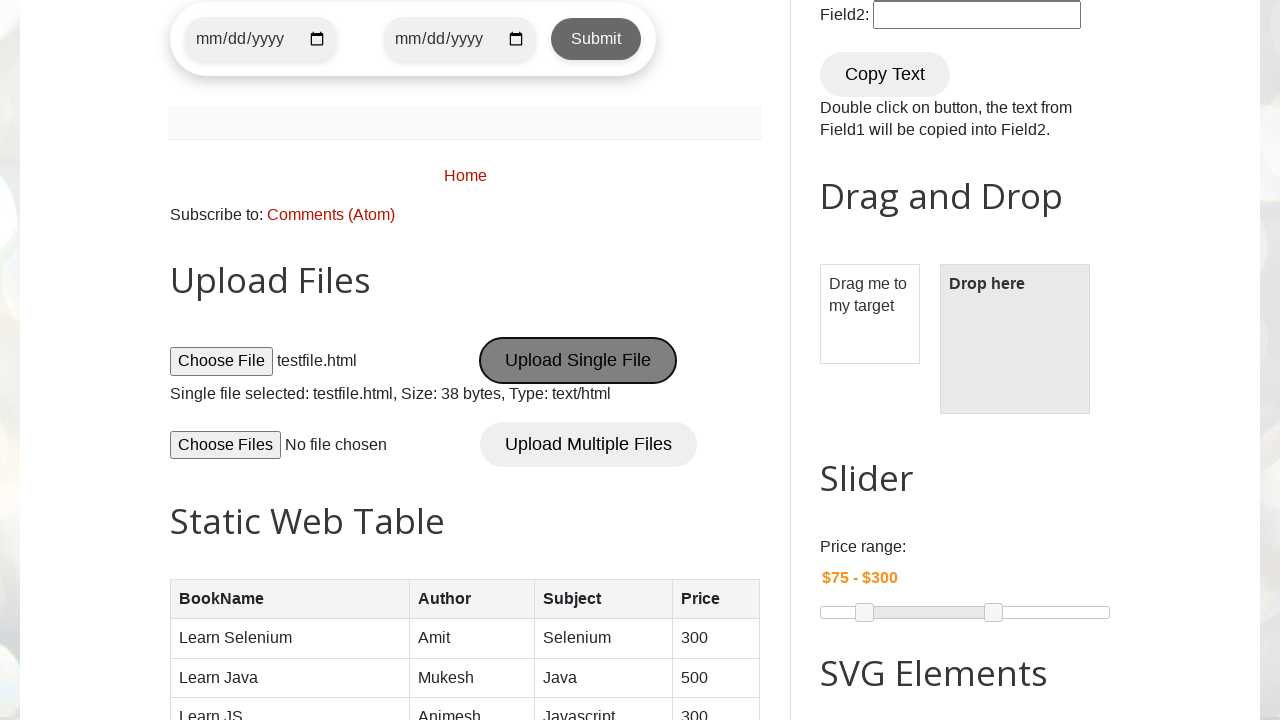

Verified testfile.html appears in single file upload status message
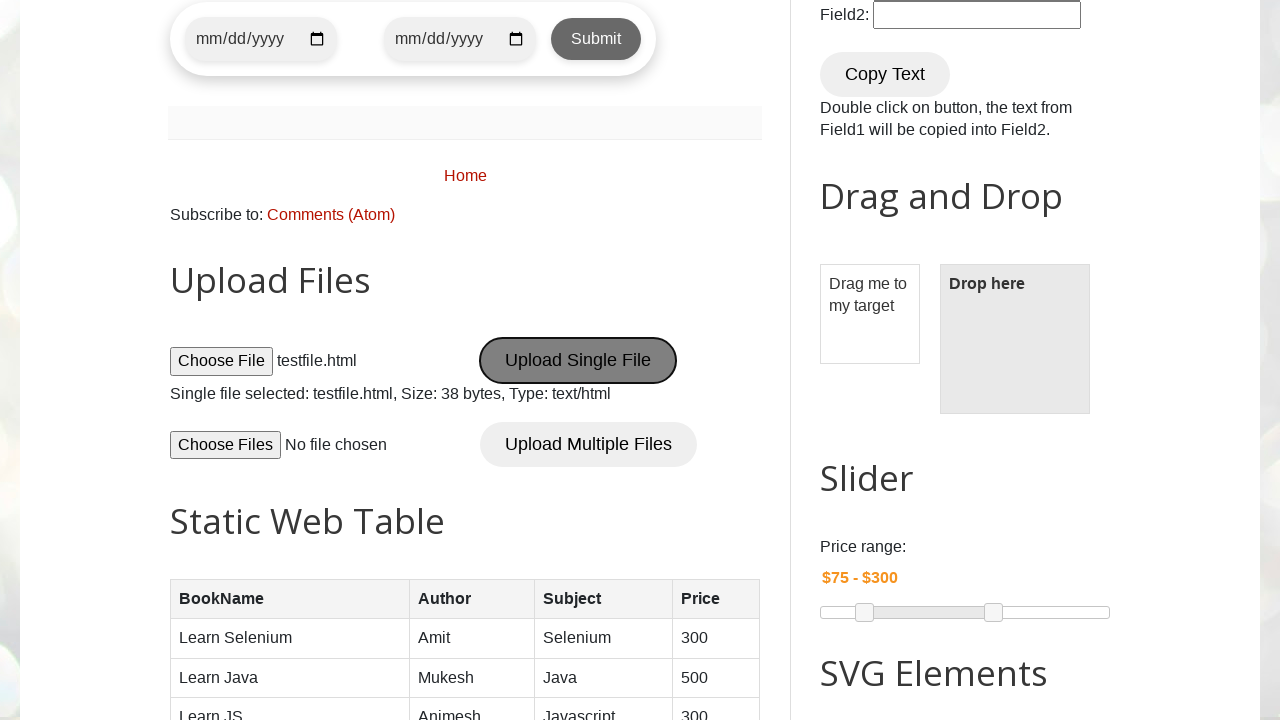

Set input files for multiple file upload with document1.html and document2.html
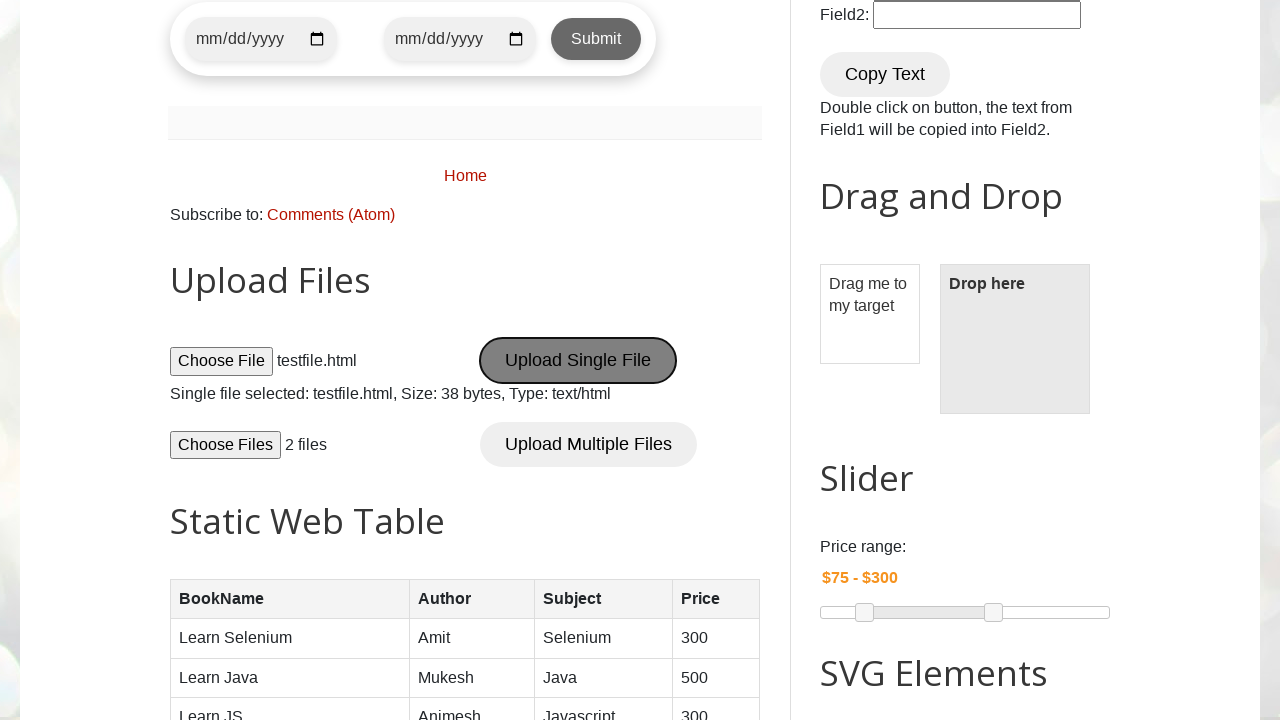

Clicked Upload Multiple Files button at (588, 444) on internal:role=button[name="Upload Multiple Files"i]
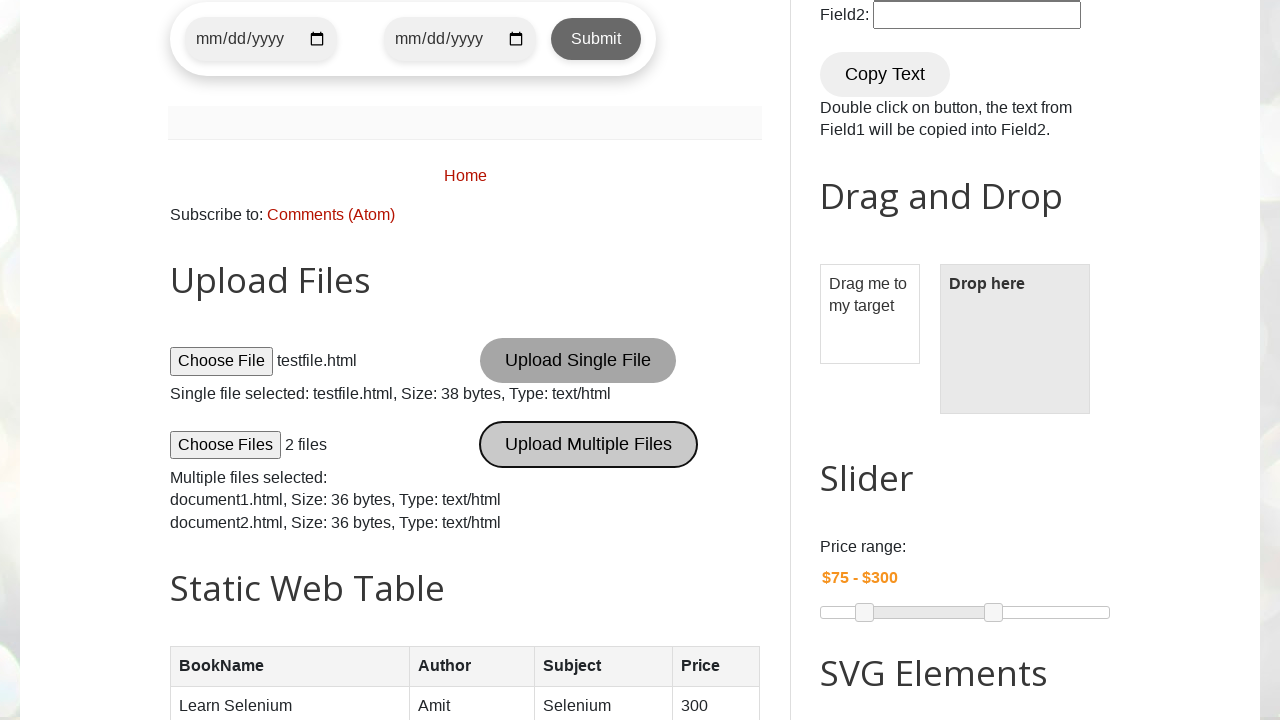

Multiple files status element appeared
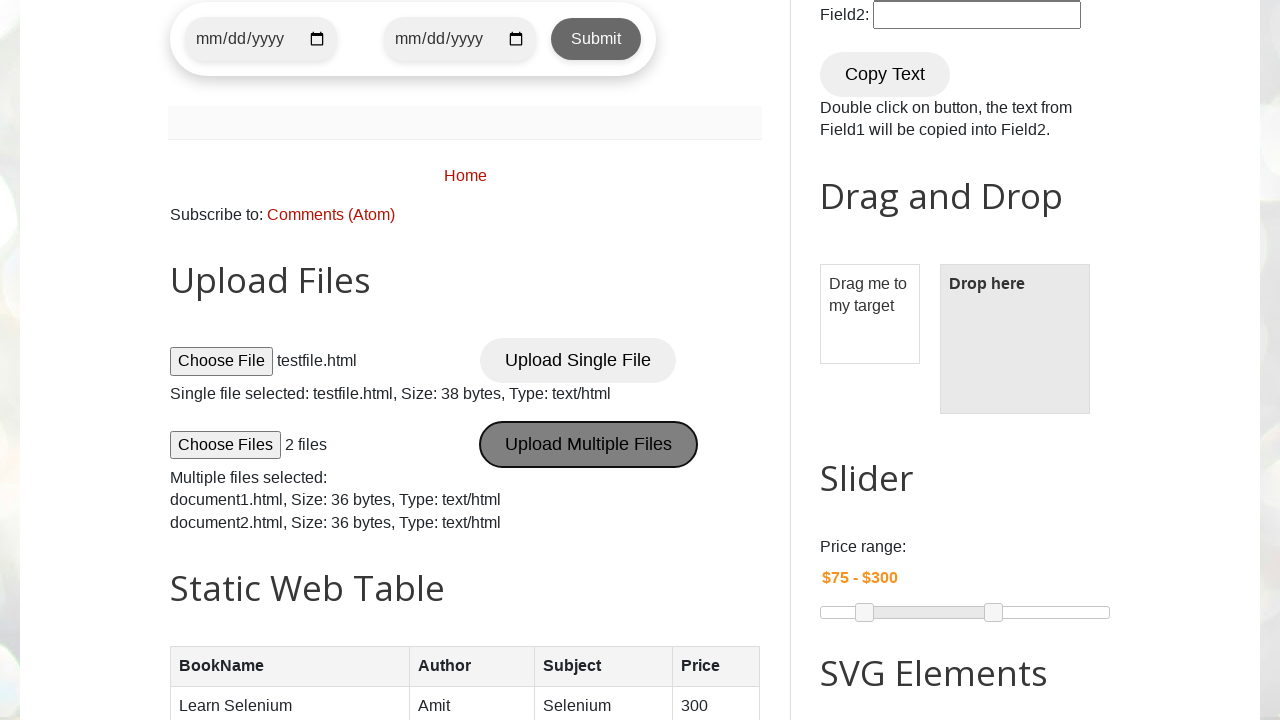

Verified 'Multiple files selected:' appears in multiple files upload status message
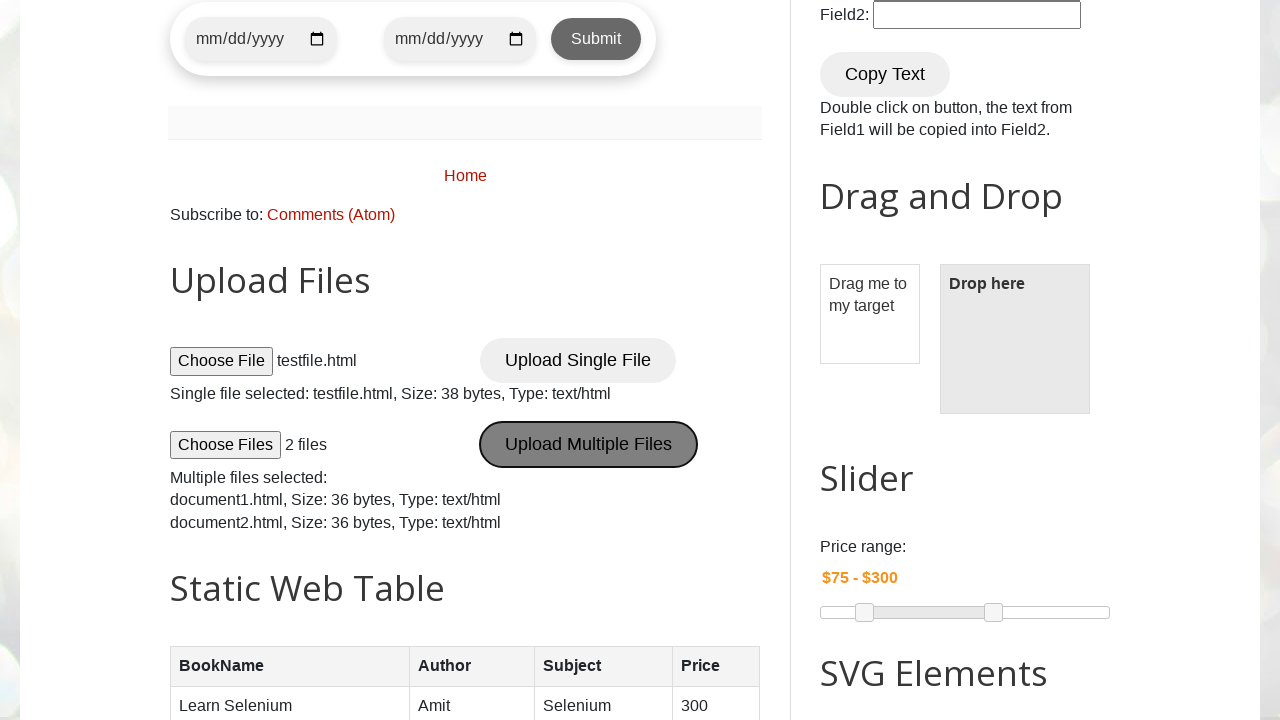

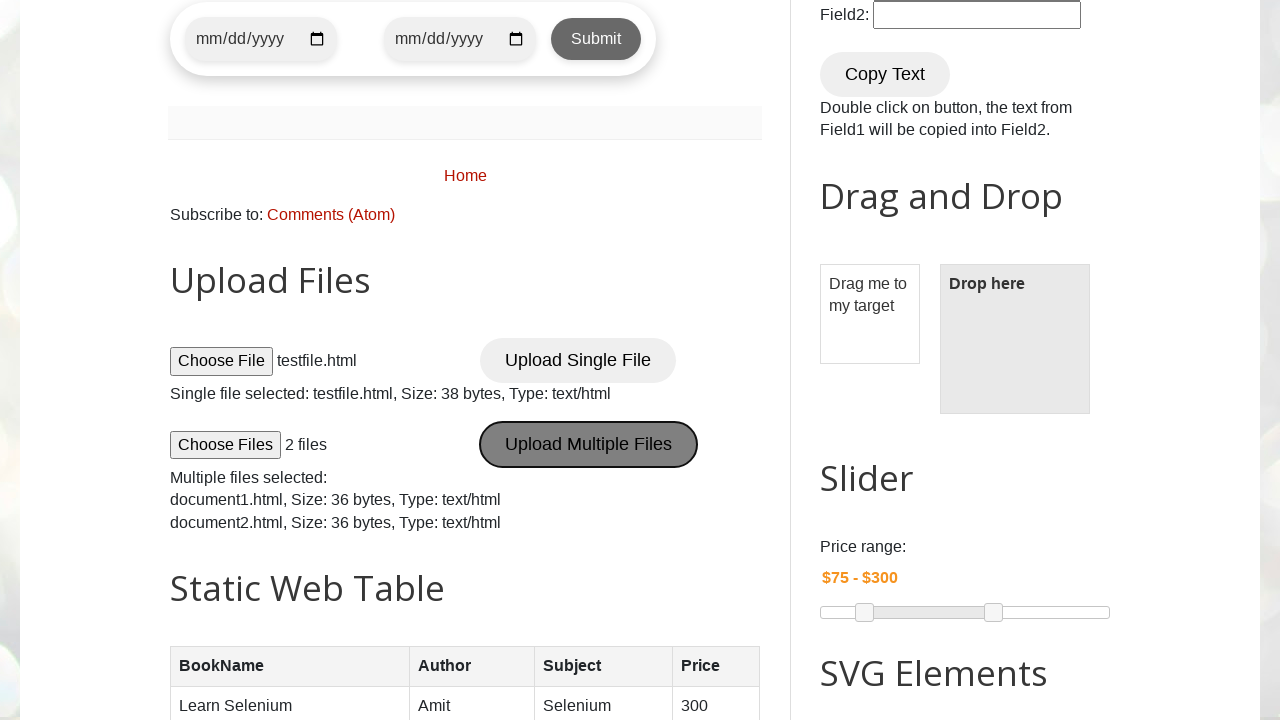